Tests form filling functionality on a practice page by entering personal information, selecting gender, experience level, date, profession, and tool options

Starting URL: https://awesomeqa.com/practice.html

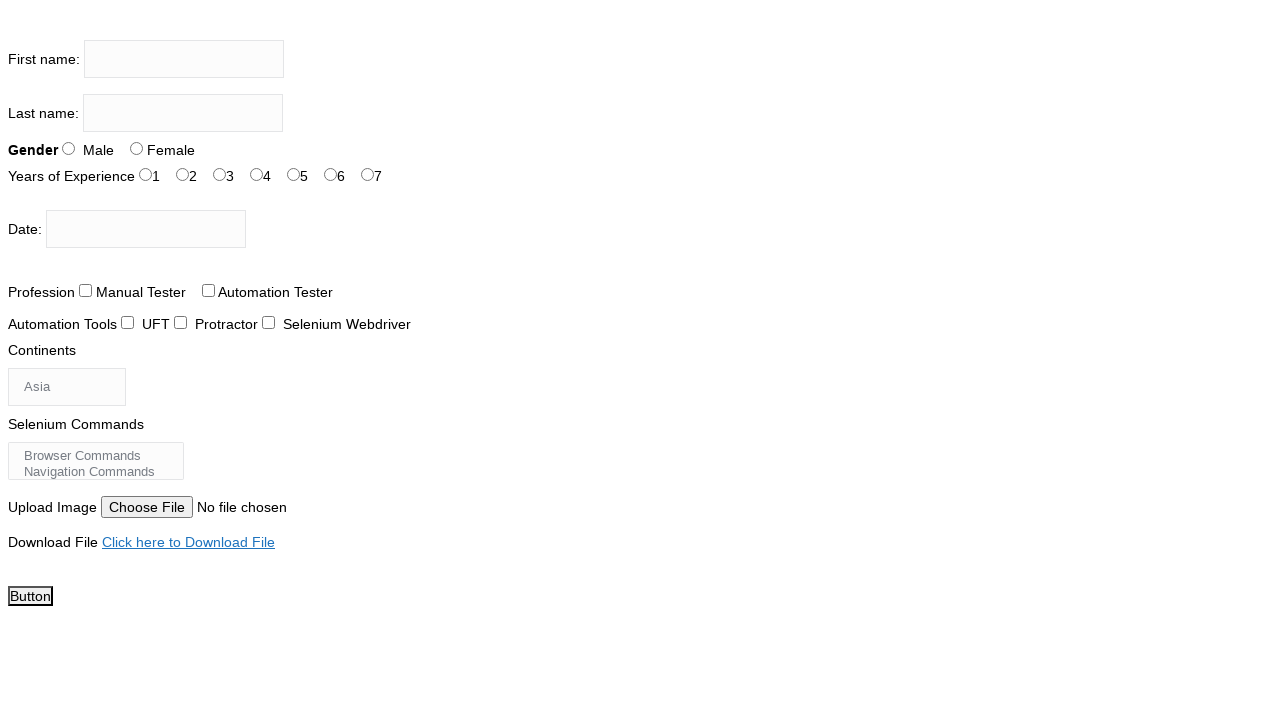

Filled first name field with 'Pankaj' on input[name='firstname']
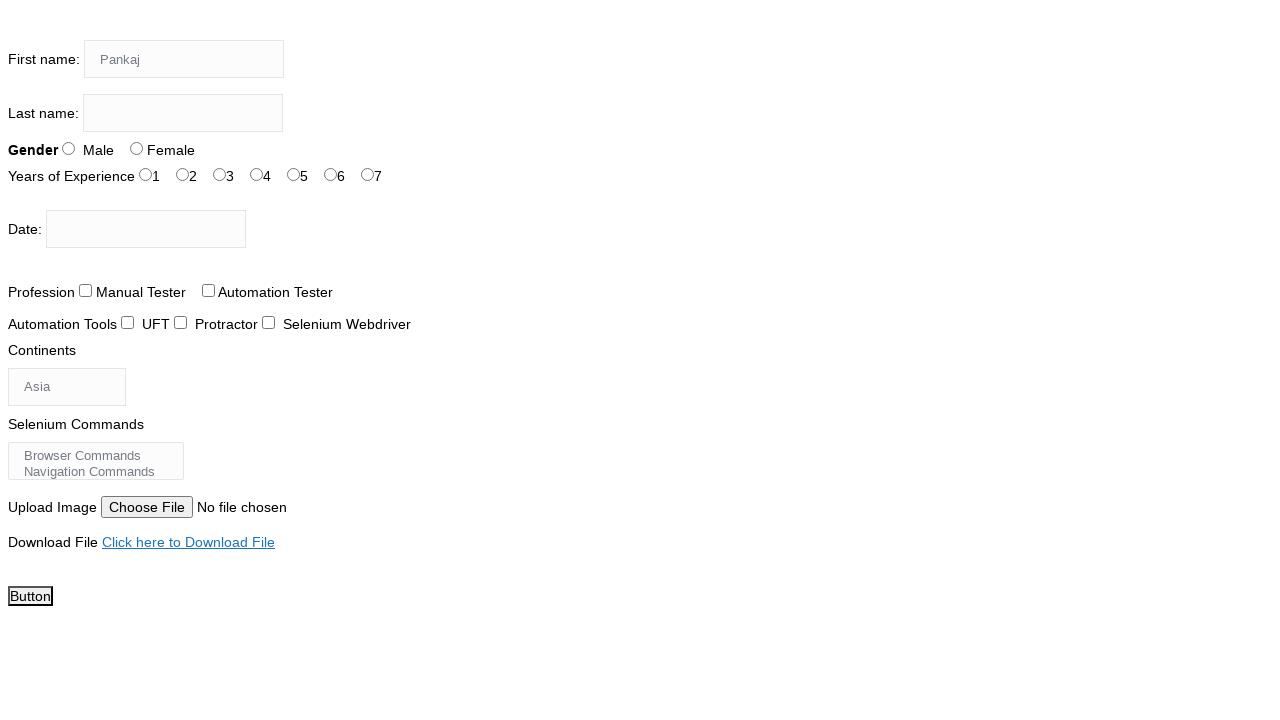

Filled last name field with 'Suhag' on input[name='lastname']
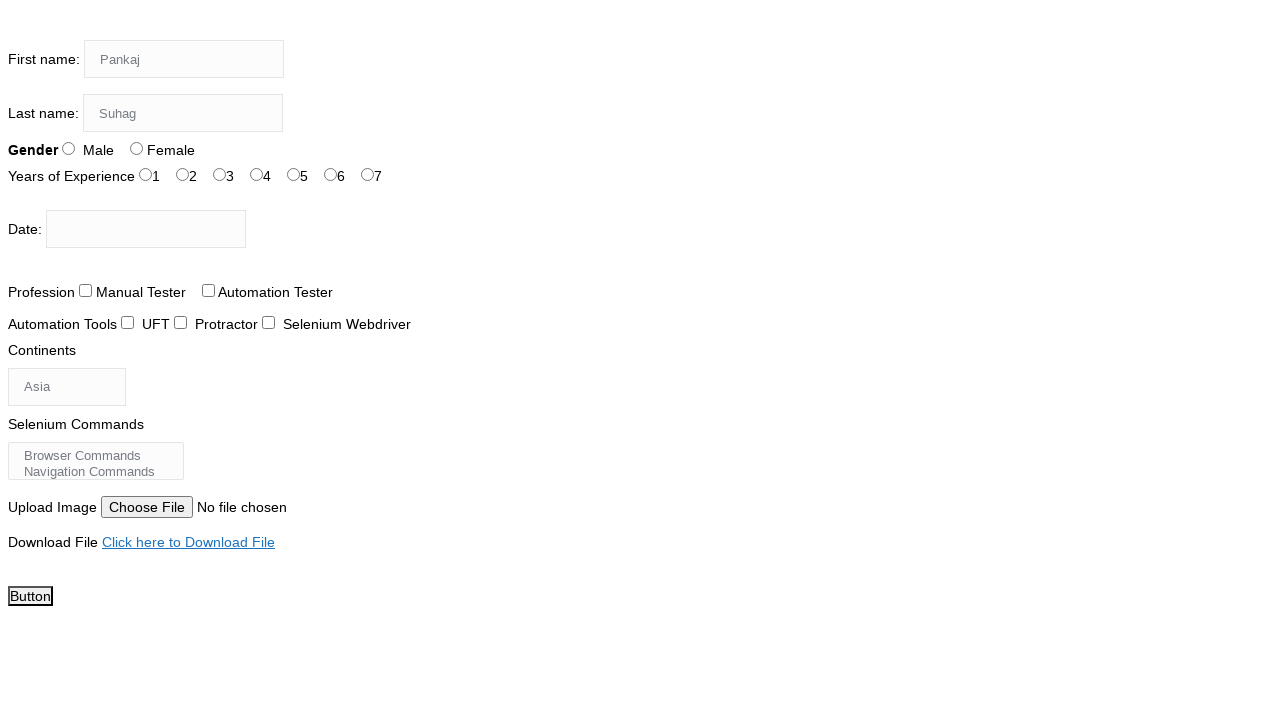

Selected Male gender option at (68, 148) on #sex-0
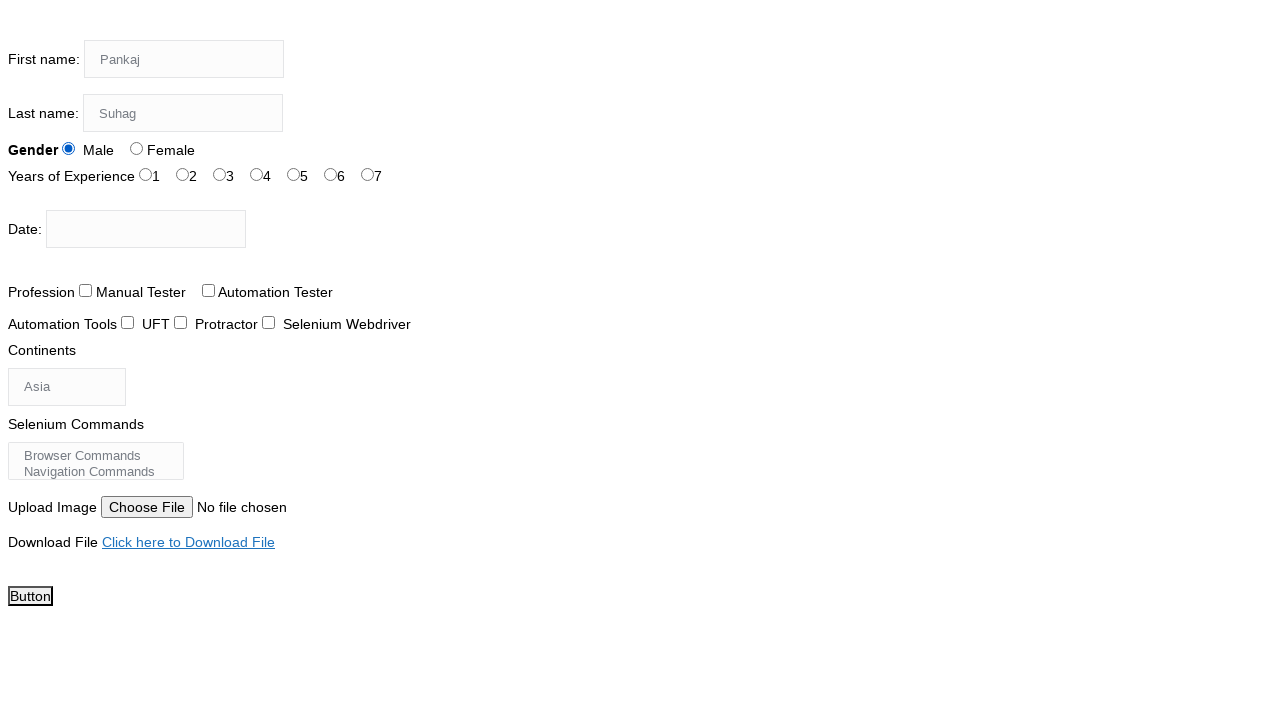

Selected 1 year experience level at (182, 174) on #exp-1
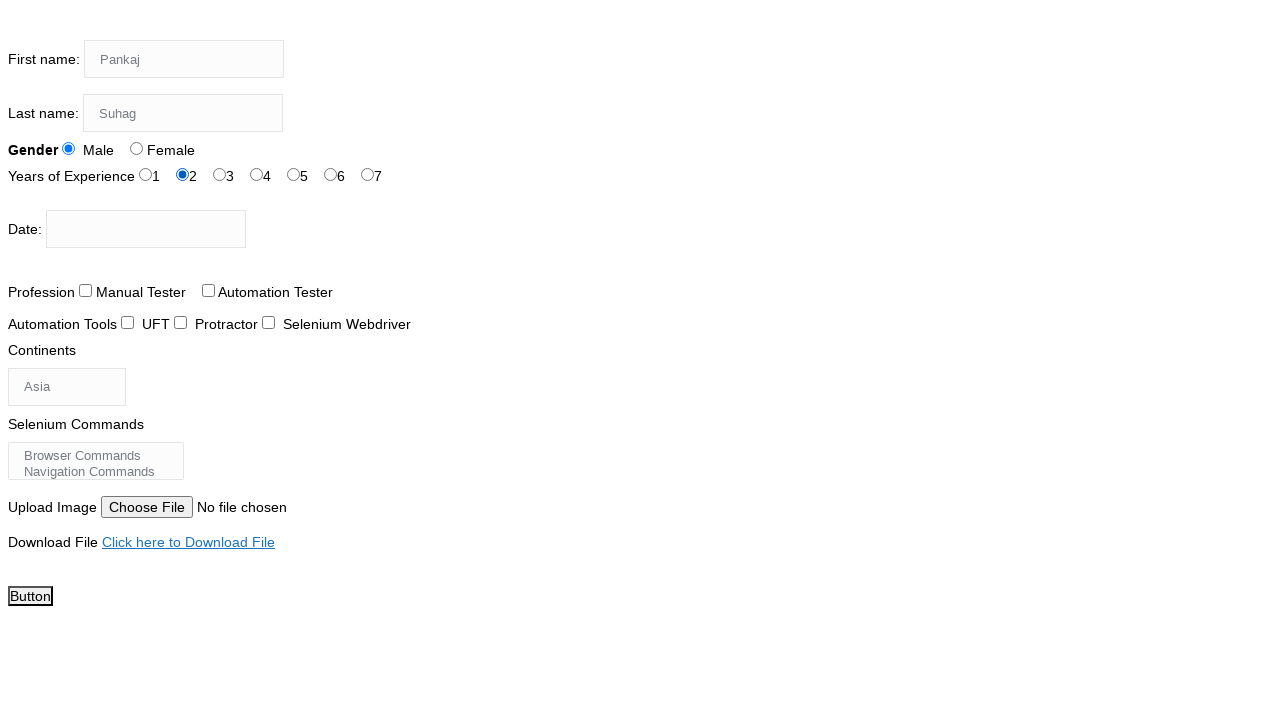

Filled date field with '29/12/2024' on #datepicker
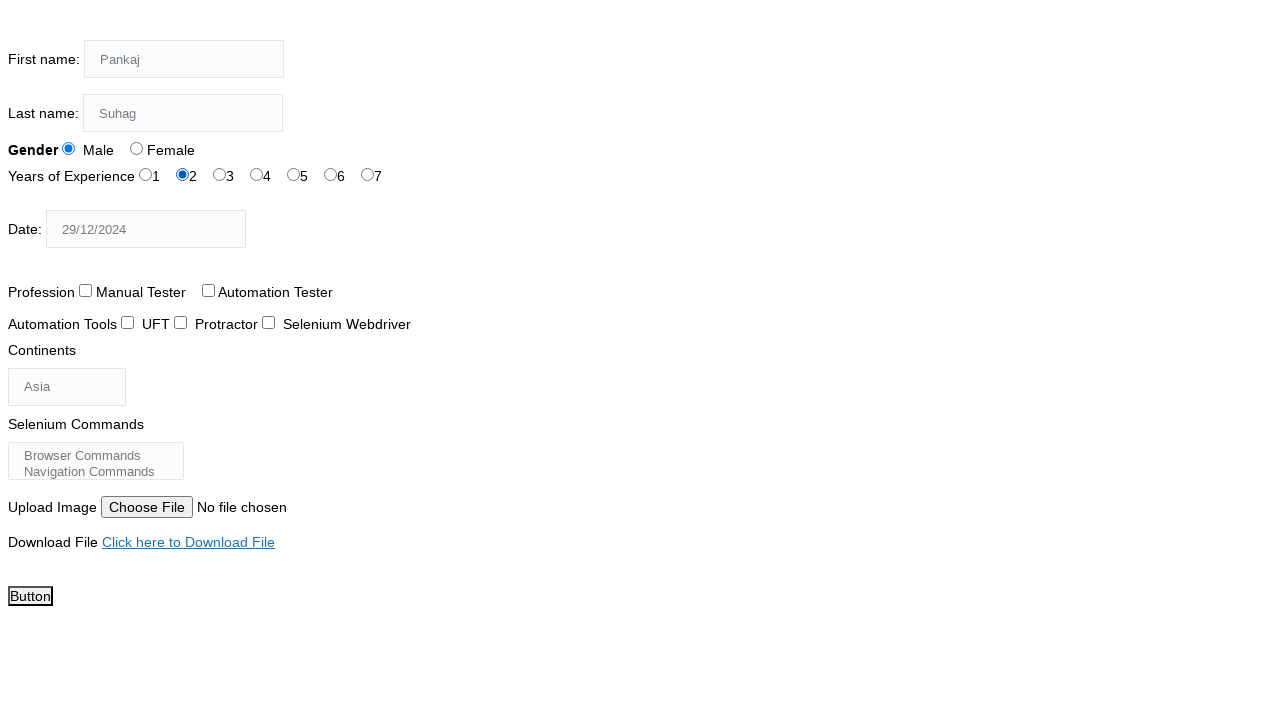

Selected Manual Tester profession checkbox at (86, 290) on #profession-0
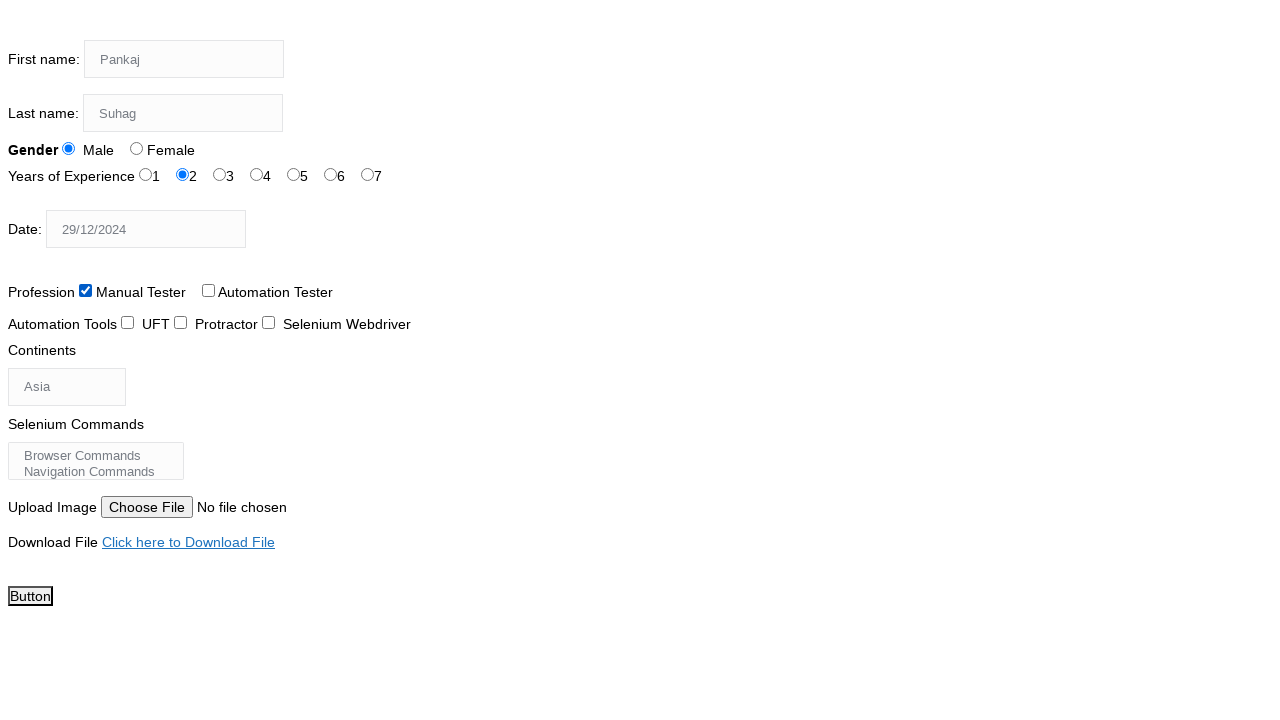

Selected QTP automation tool checkbox at (128, 322) on #tool-0
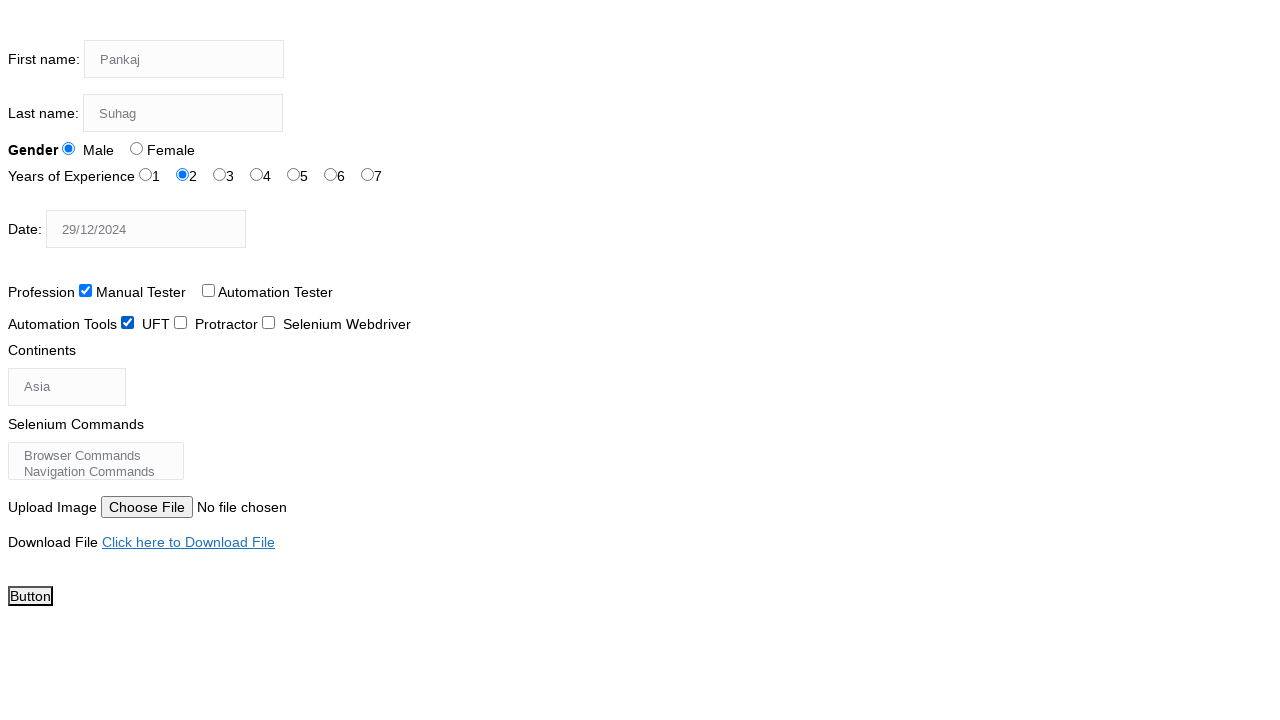

Waited for form interactions to complete
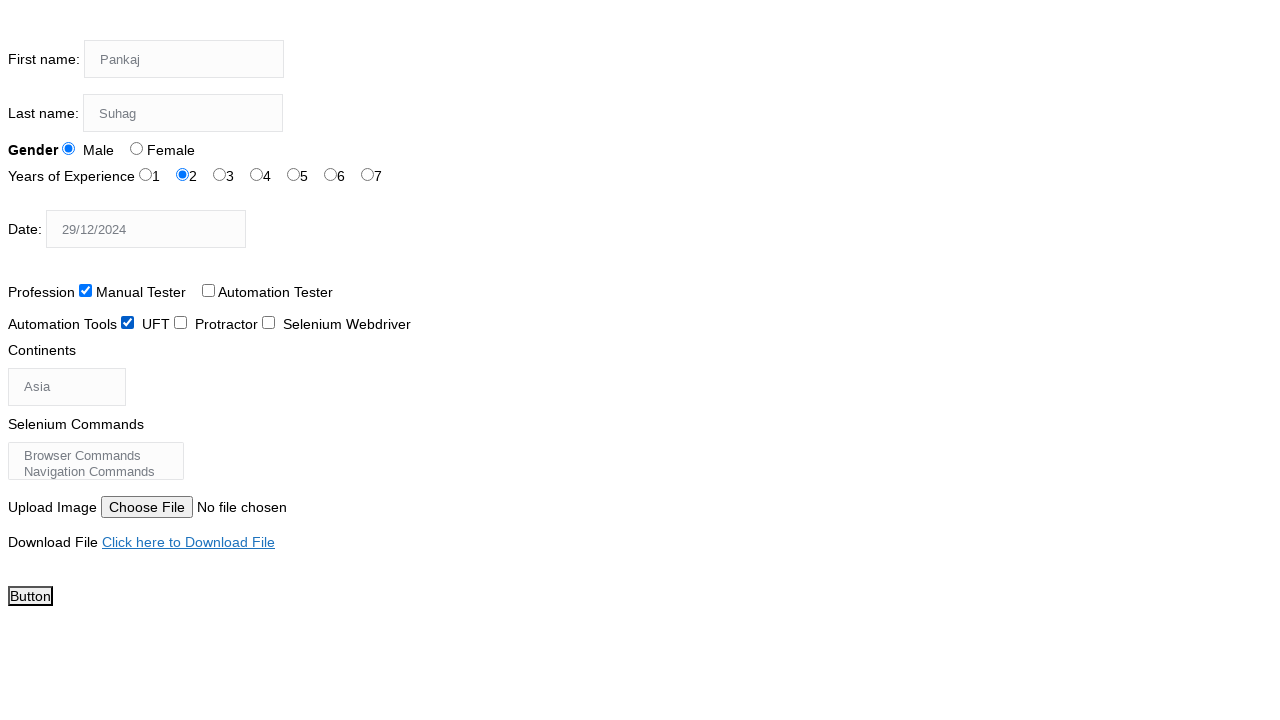

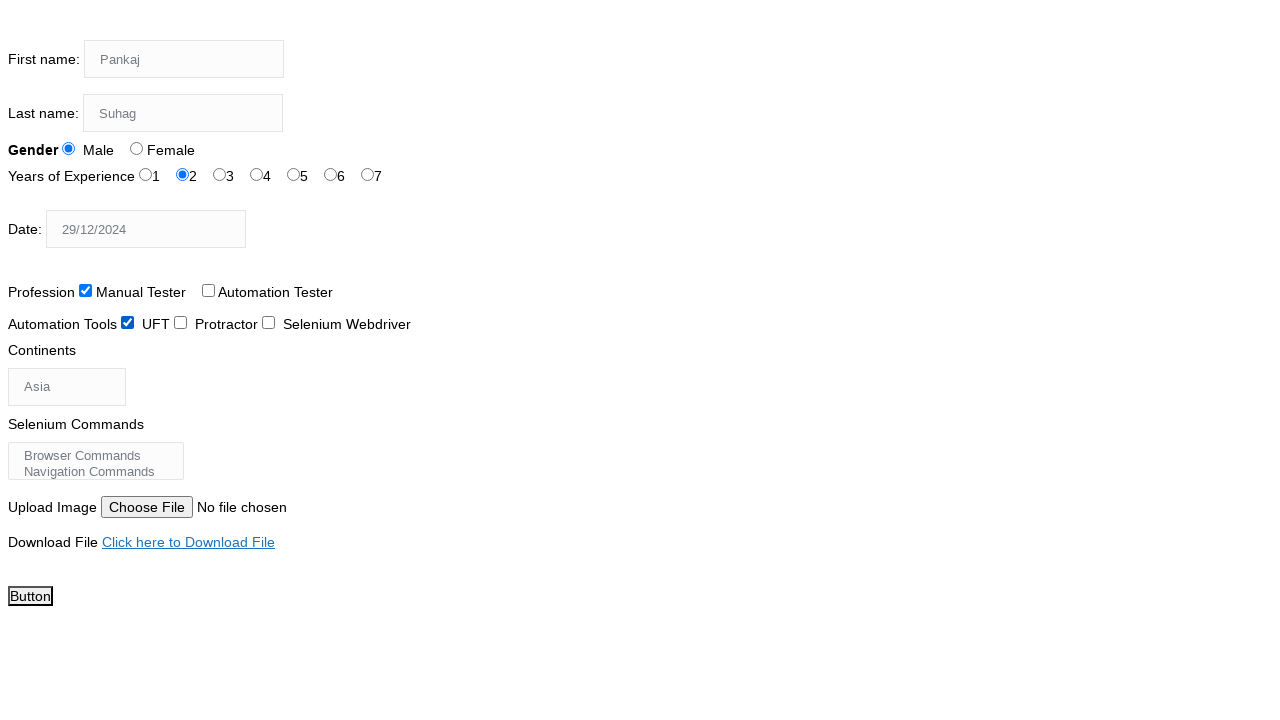